Tests adding an item to the shopping cart on a demo e-commerce site by clicking the add to cart button and verifying the product appears in the cart with the correct name.

Starting URL: https://bstackdemo.com/

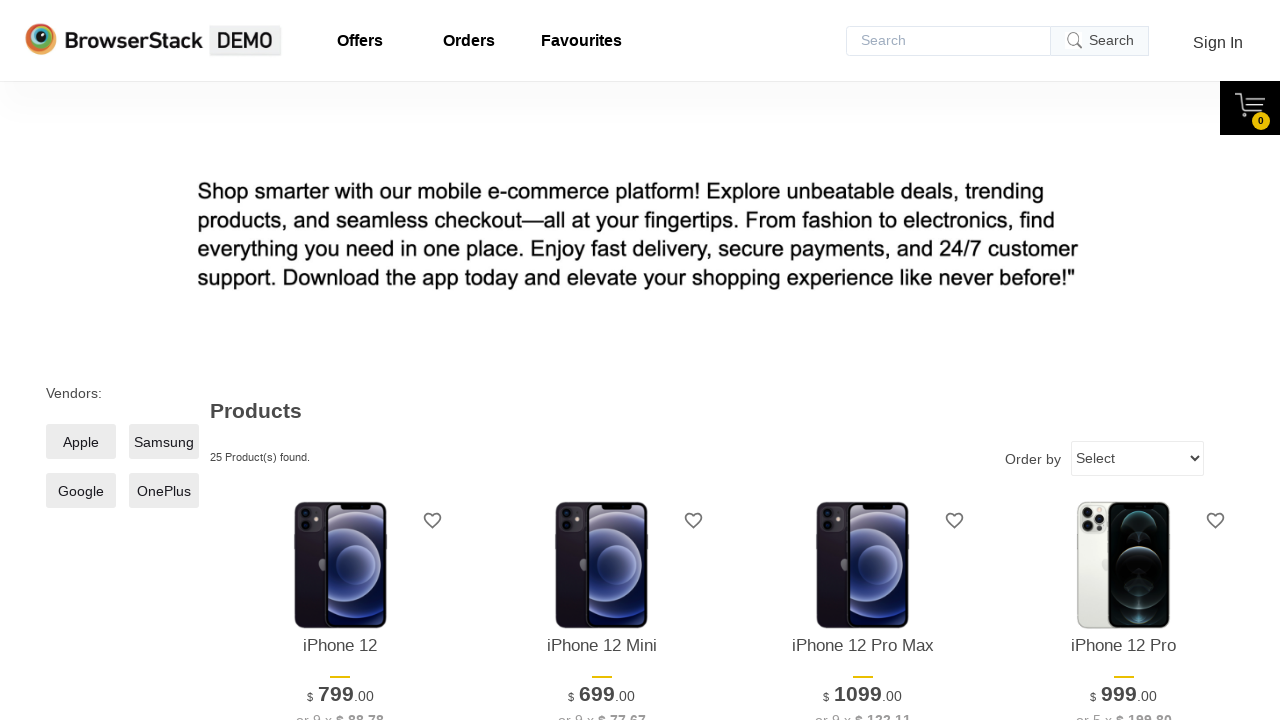

Waited for page to load and title to match StackDemo
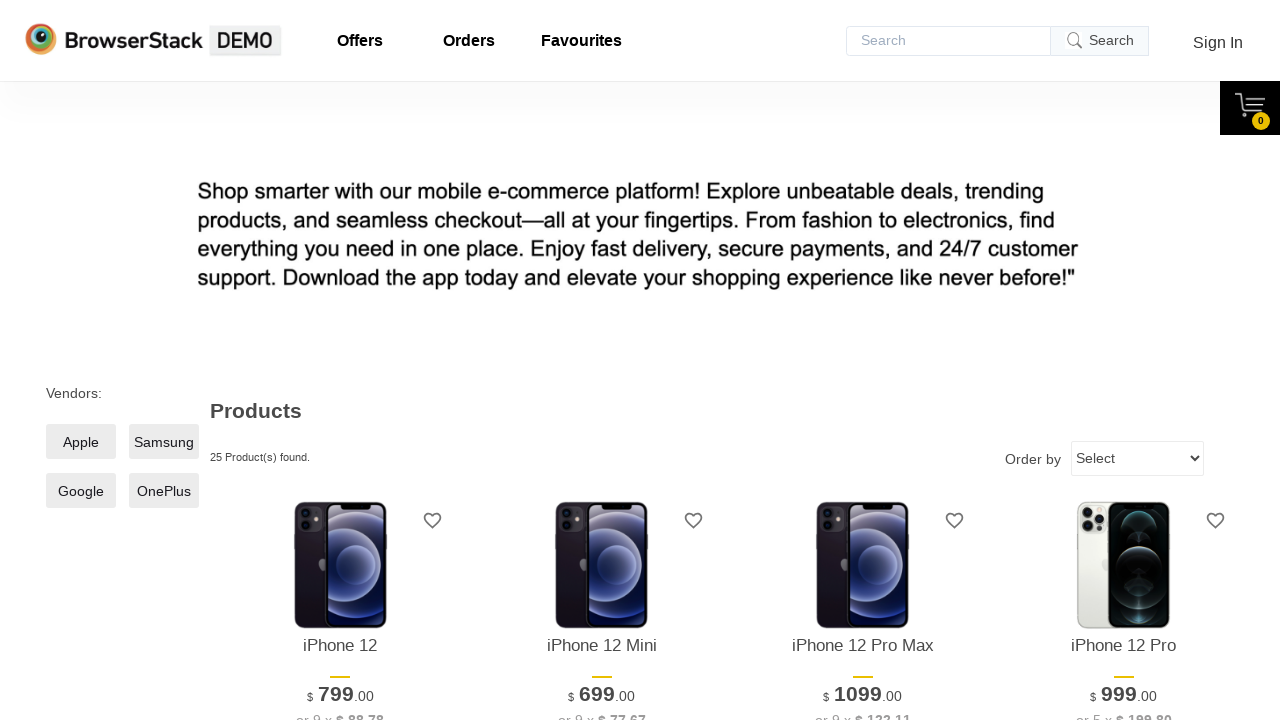

Retrieved product name from first product: iPhone 12
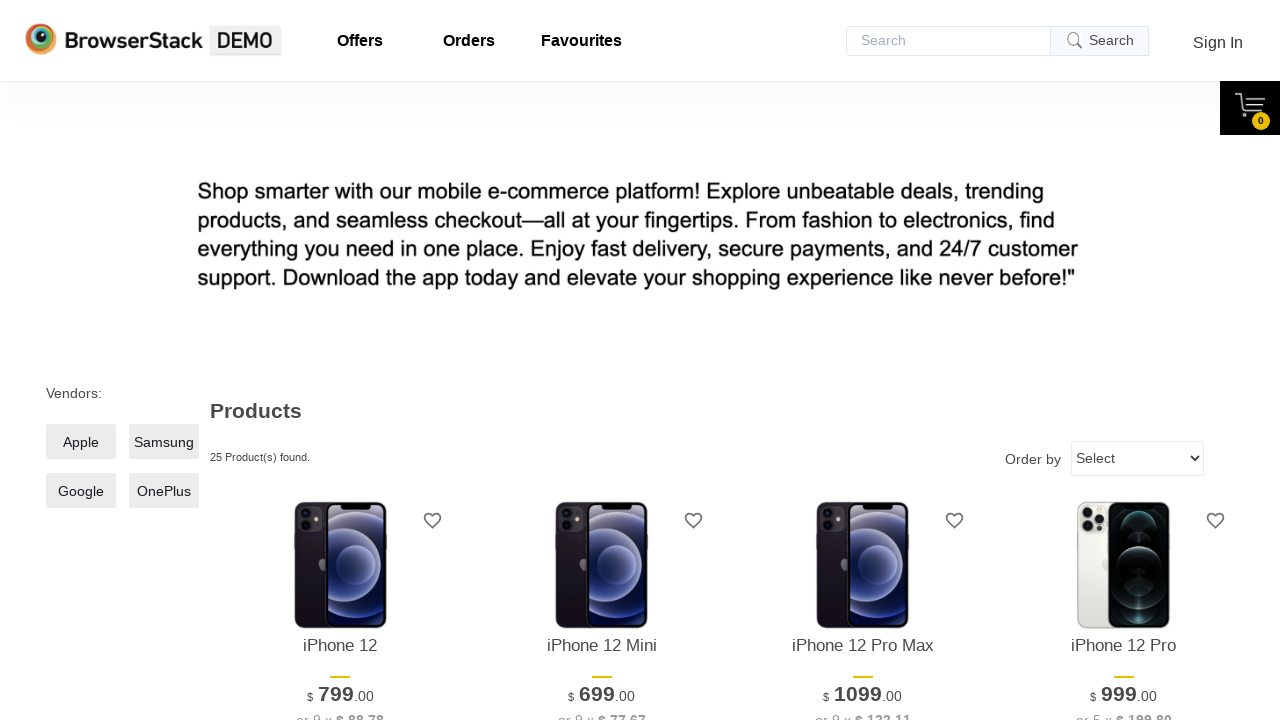

Clicked 'Add to cart' button for the first product at (340, 361) on xpath=//*[@id="1"]/div[4]
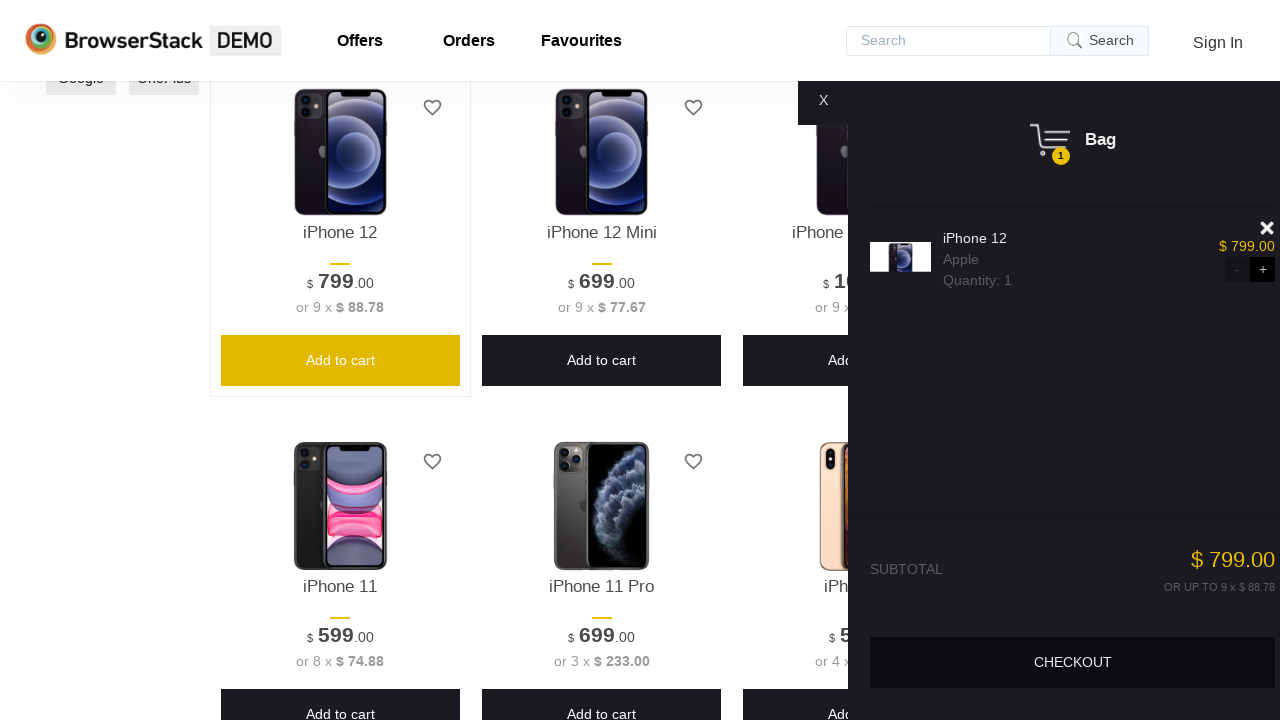

Waited for cart pane to be displayed
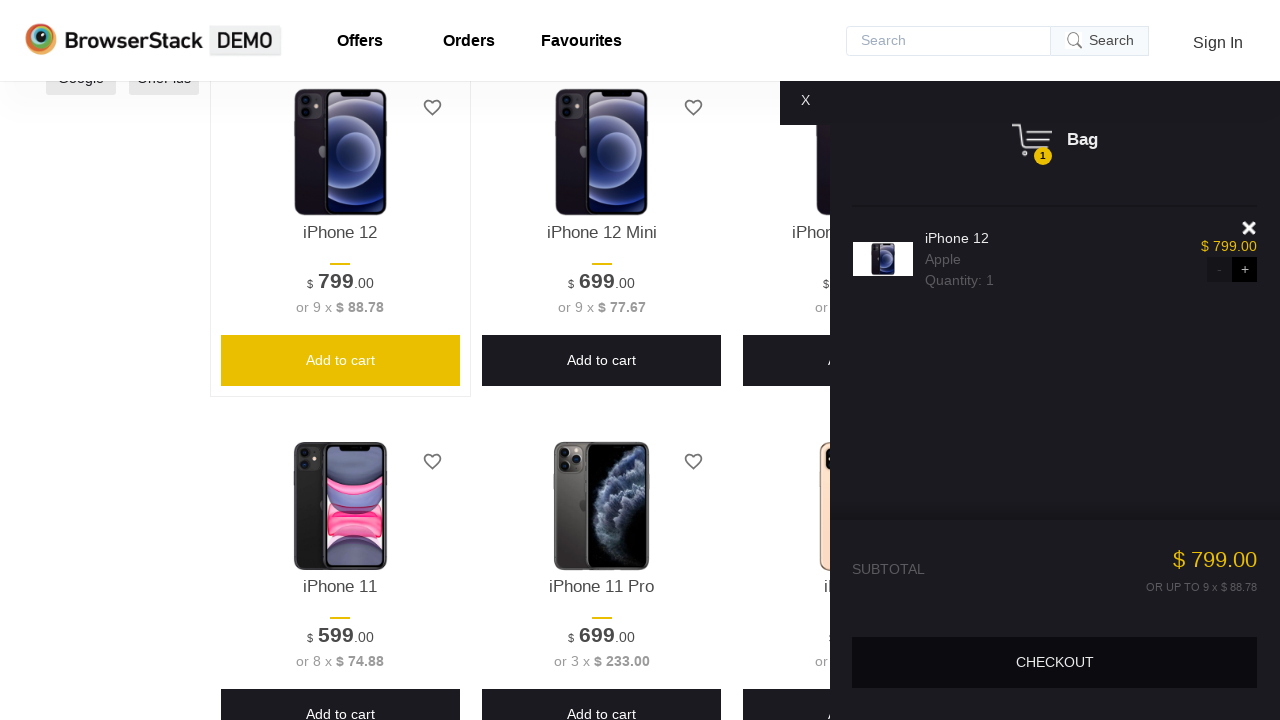

Retrieved product name from cart: iPhone 12
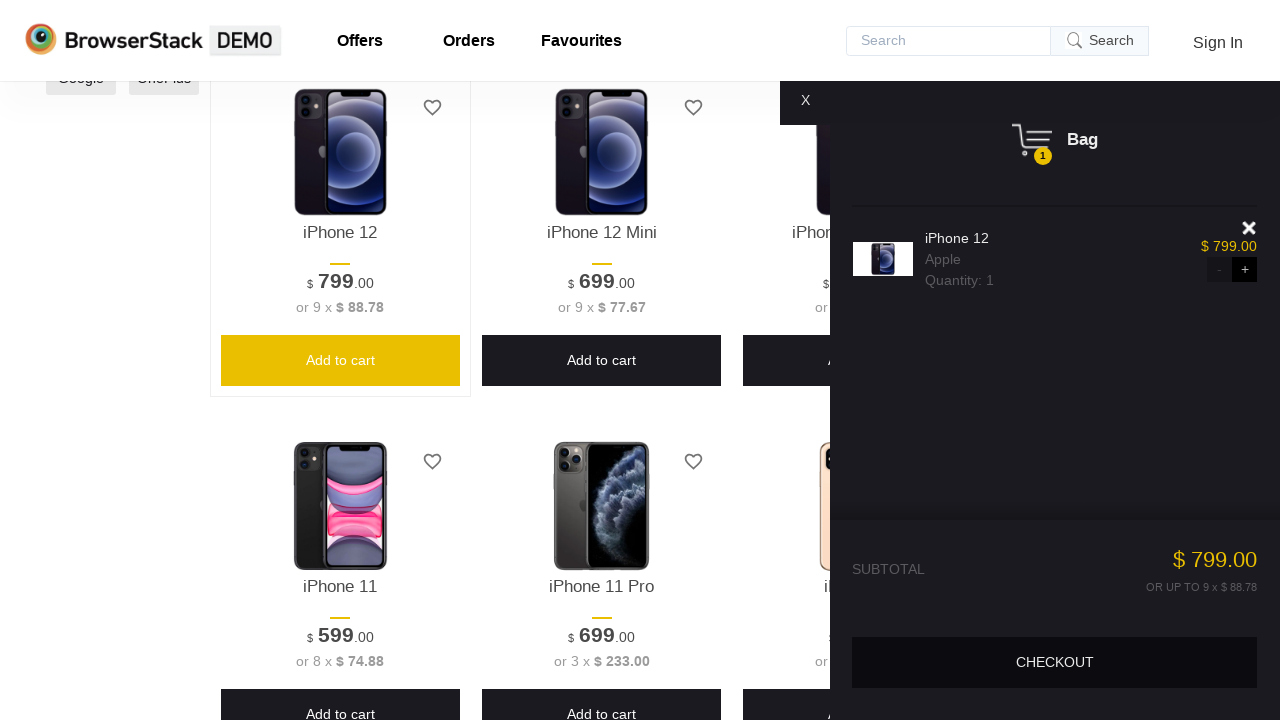

Verified that product name in cart matches the product added
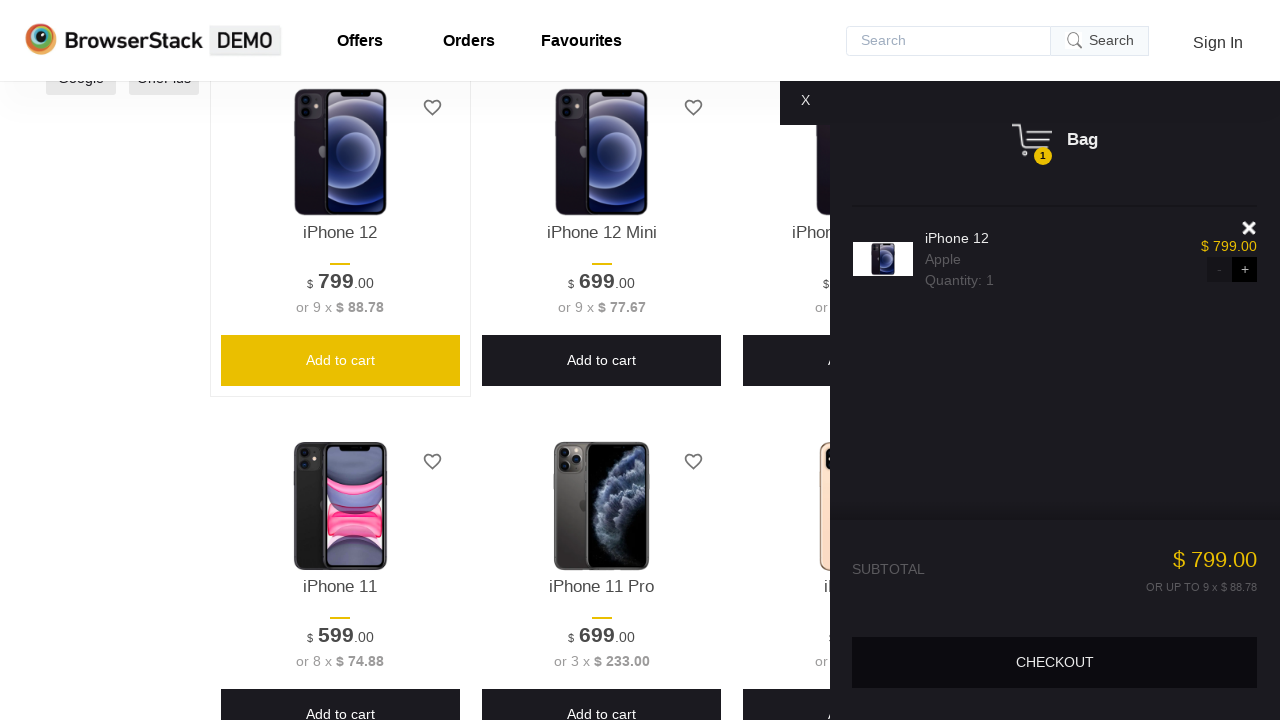

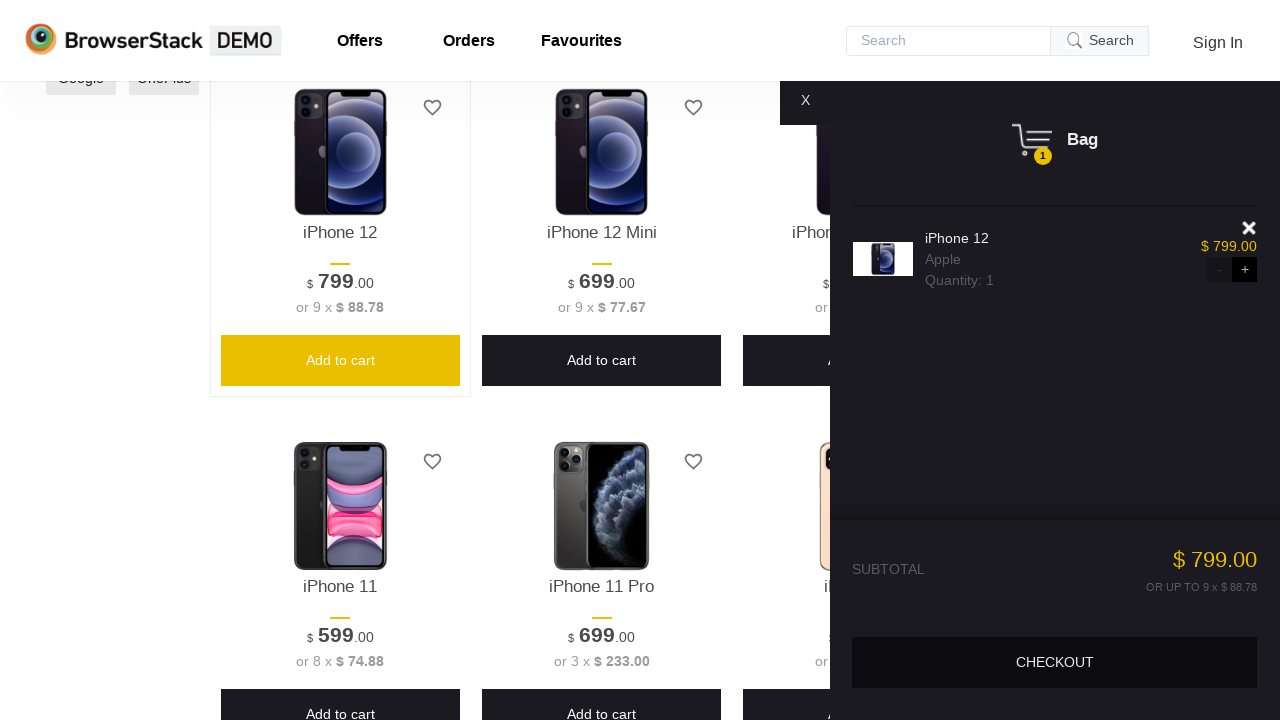